Navigates to TodoMVC website and clicks on the Download link

Starting URL: http://todomvc.com/

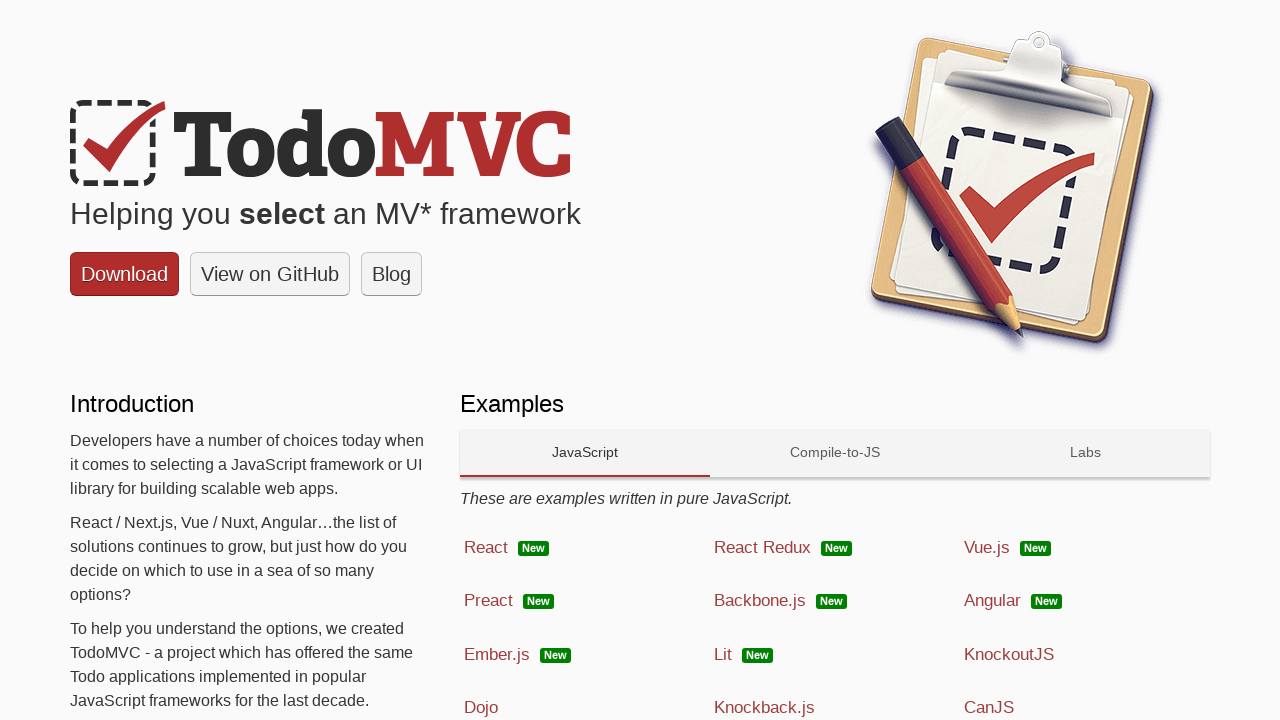

Navigated to TodoMVC website at http://todomvc.com/
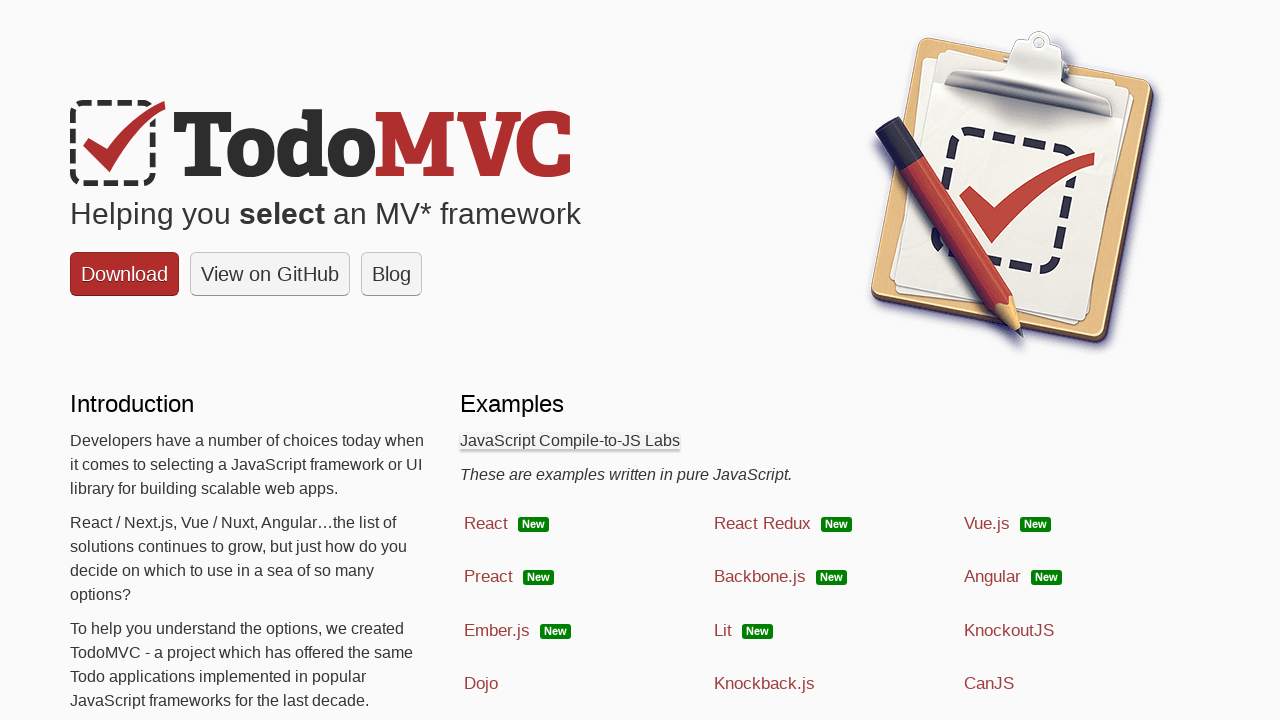

Clicked on the Download link at (124, 274) on text=Download
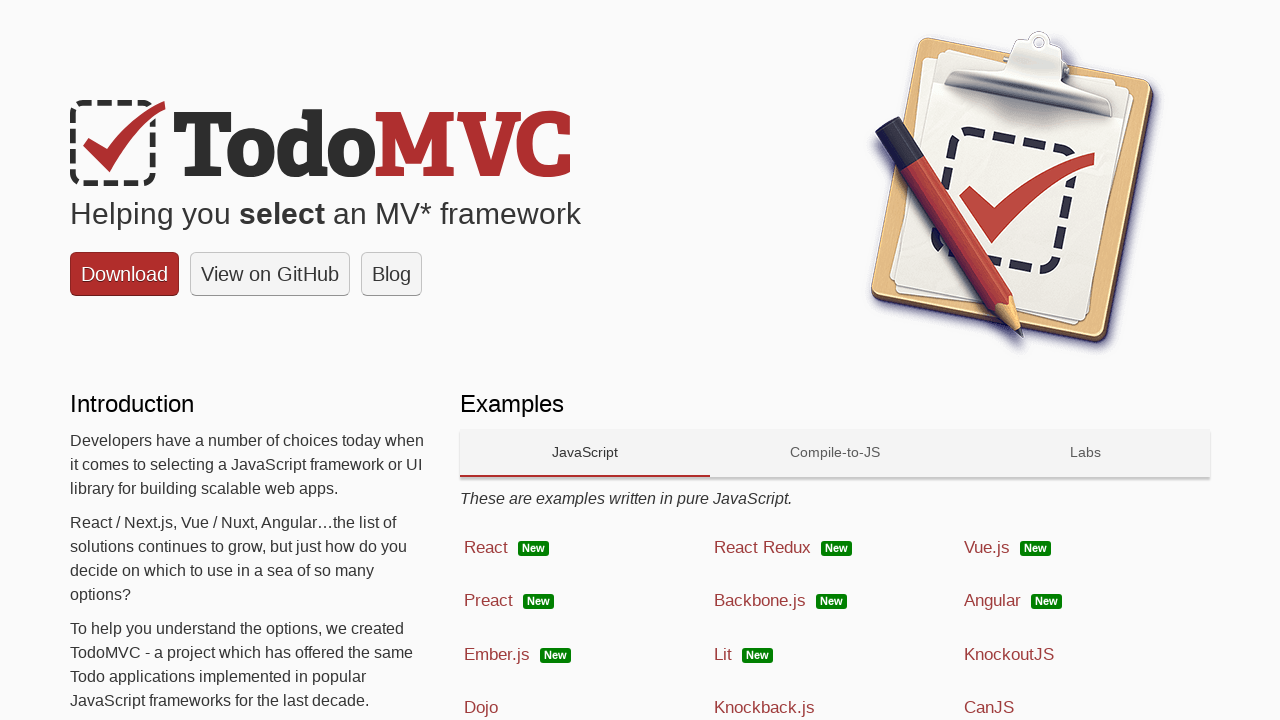

Waited 10 seconds for download or navigation to complete
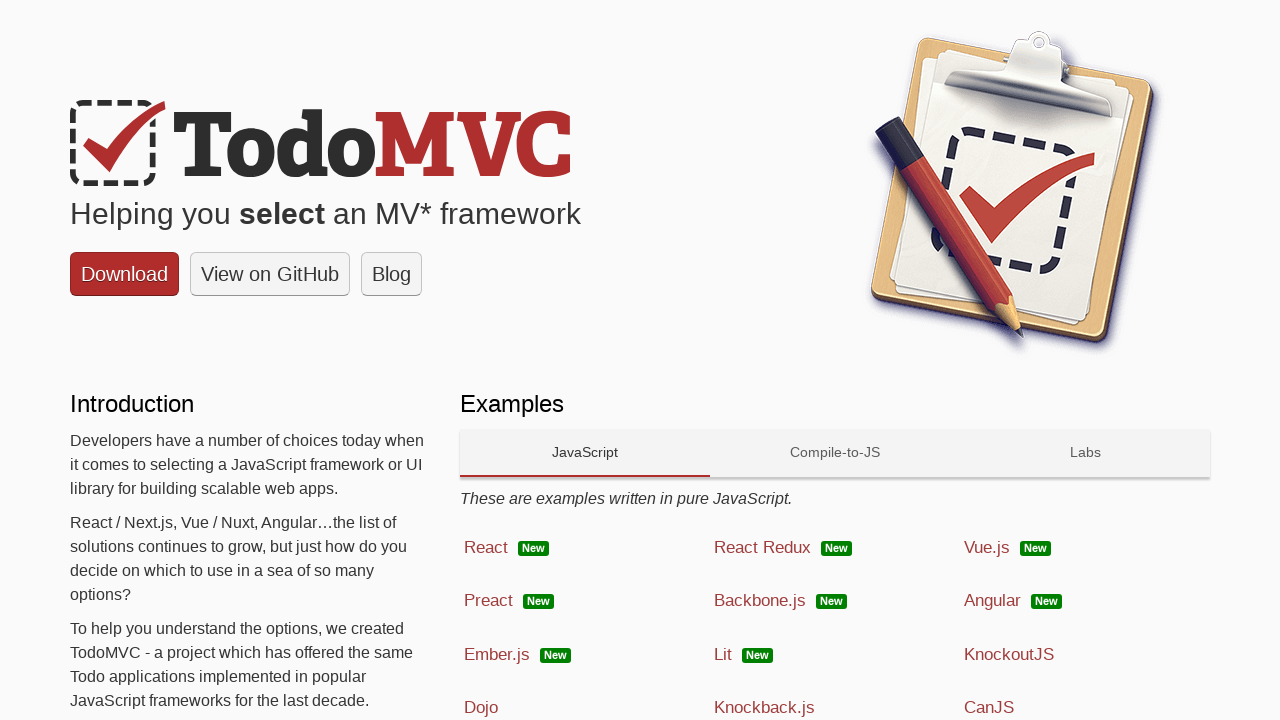

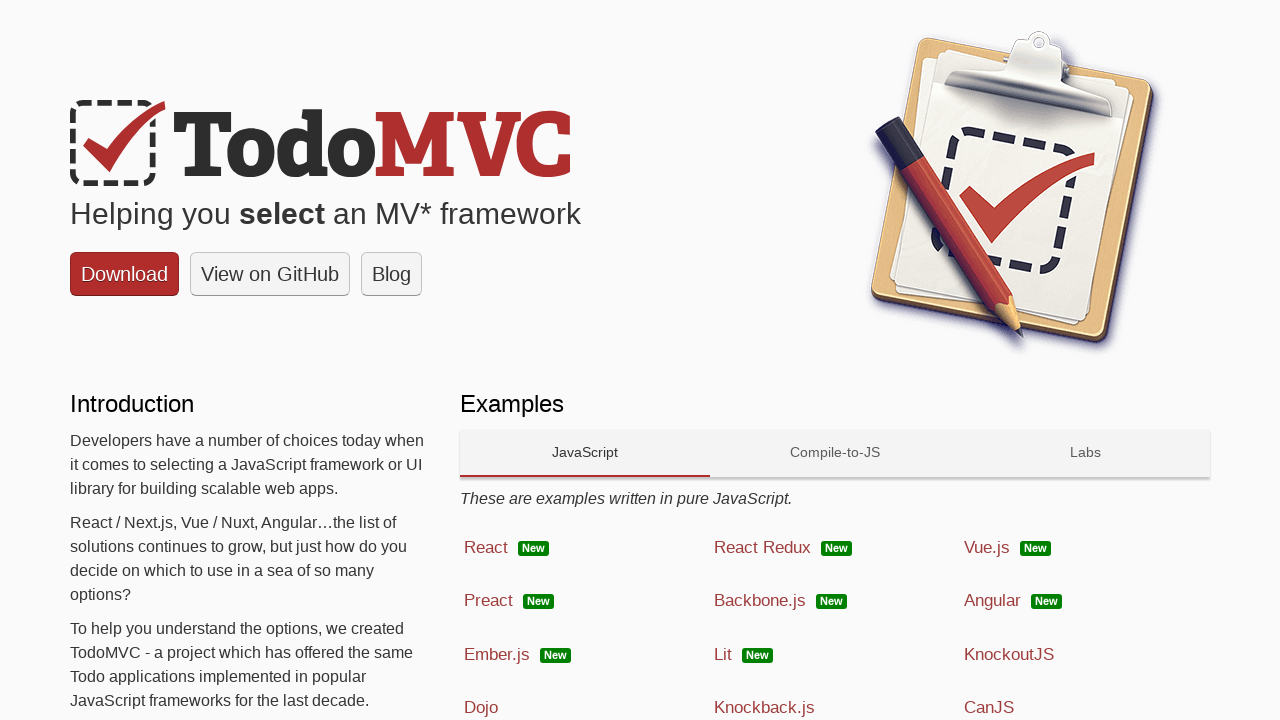